Tests right-click and double-click actions to trigger context menus on dropdown elements

Starting URL: https://bonigarcia.dev/selenium-webdriver-java/dropdown-menu.html

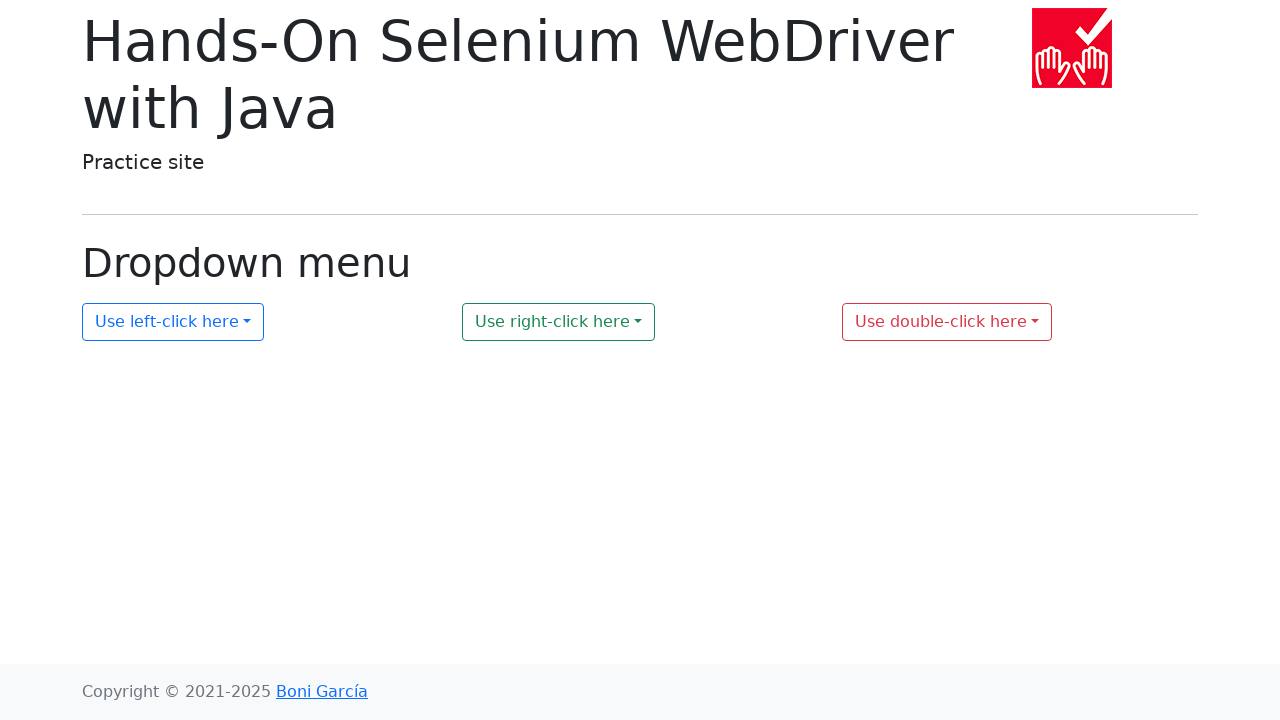

Right-clicked on dropdown2 element at (559, 322) on #my-dropdown-2
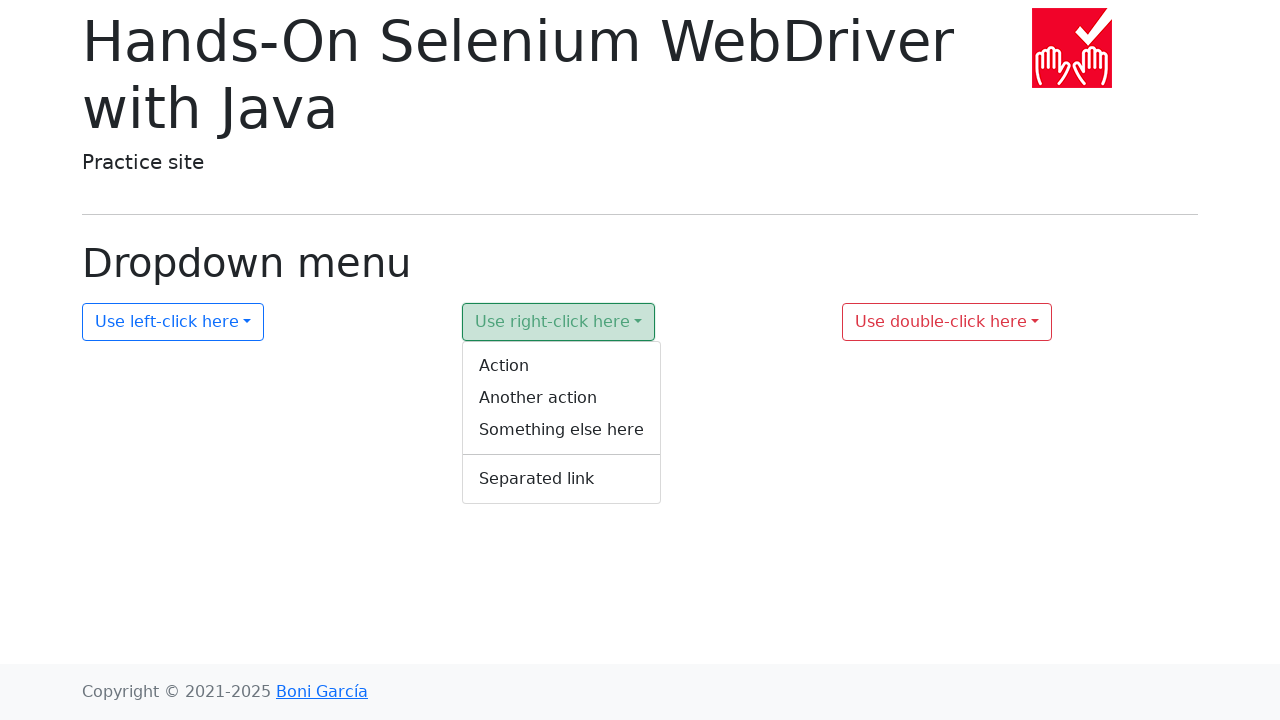

Verified context menu 2 is visible
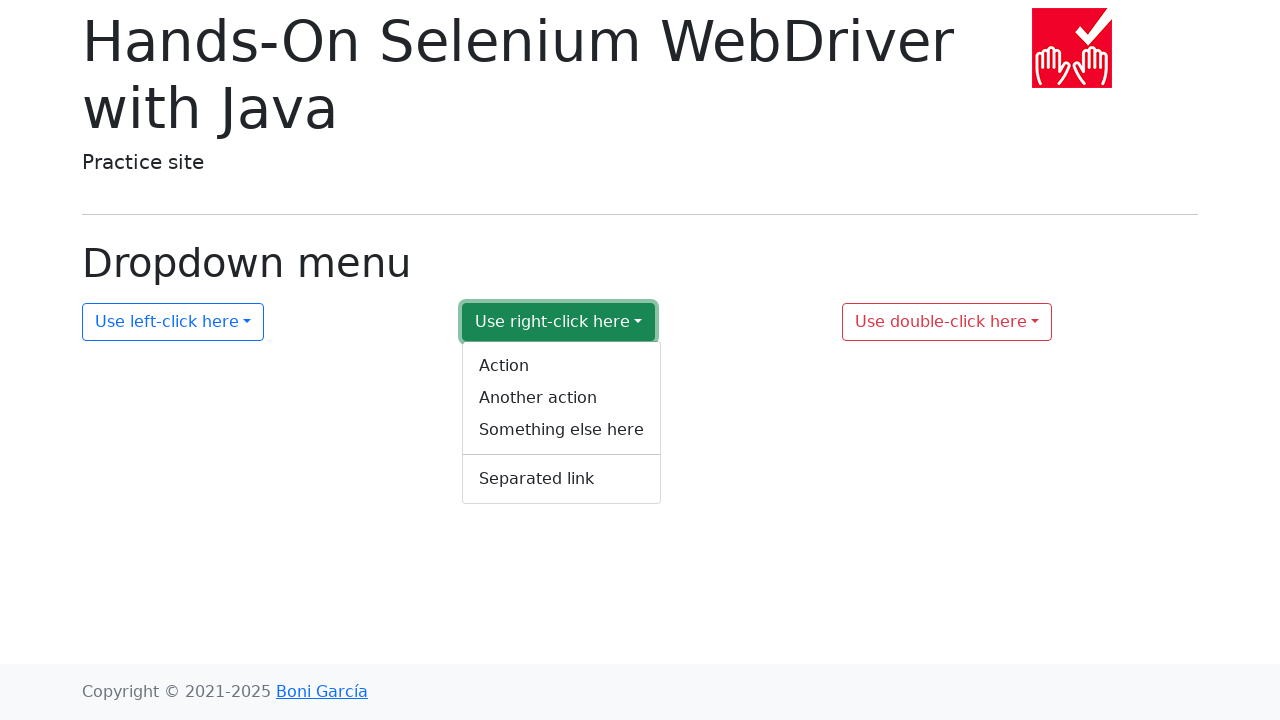

Double-clicked on dropdown3 element at (947, 322) on #my-dropdown-3
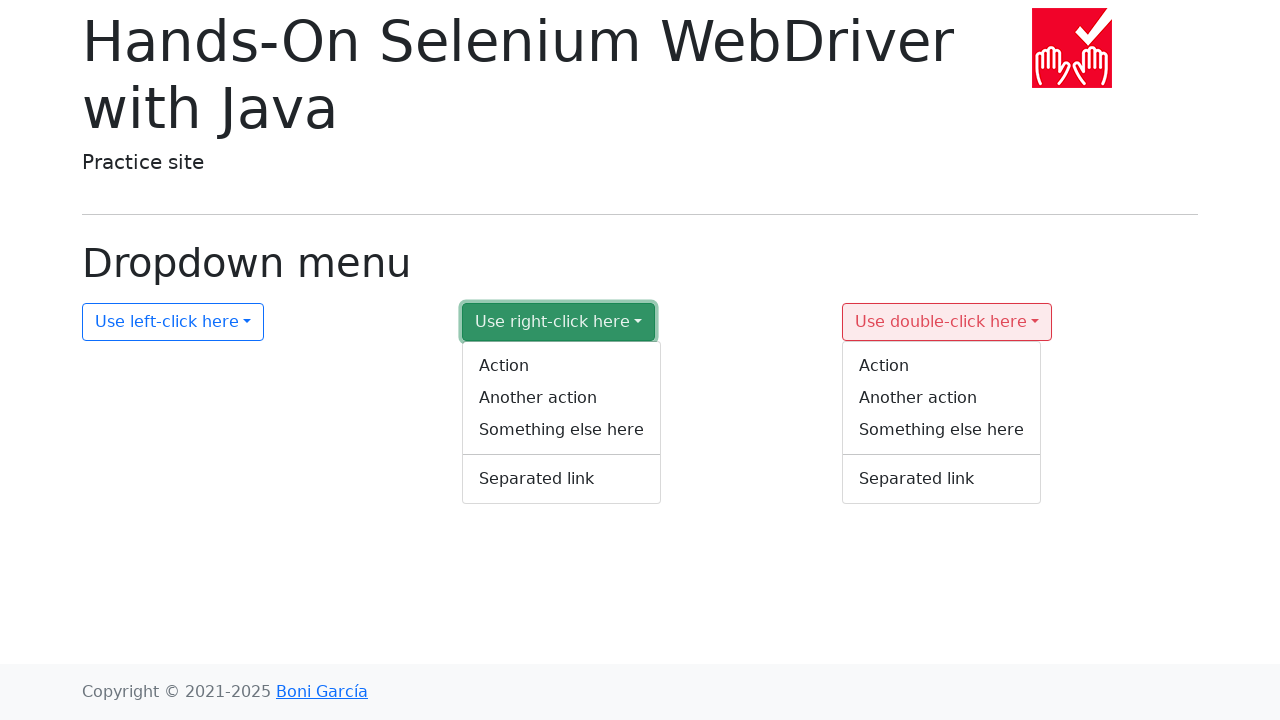

Verified context menu 3 is visible
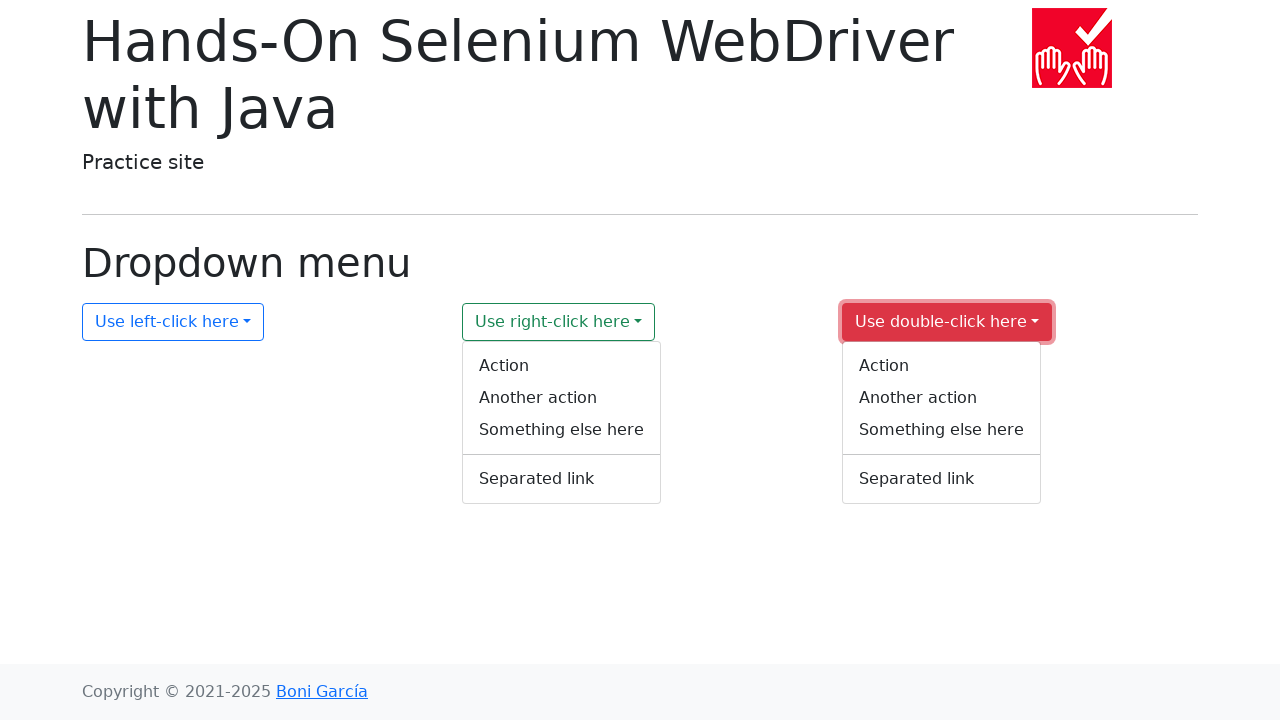

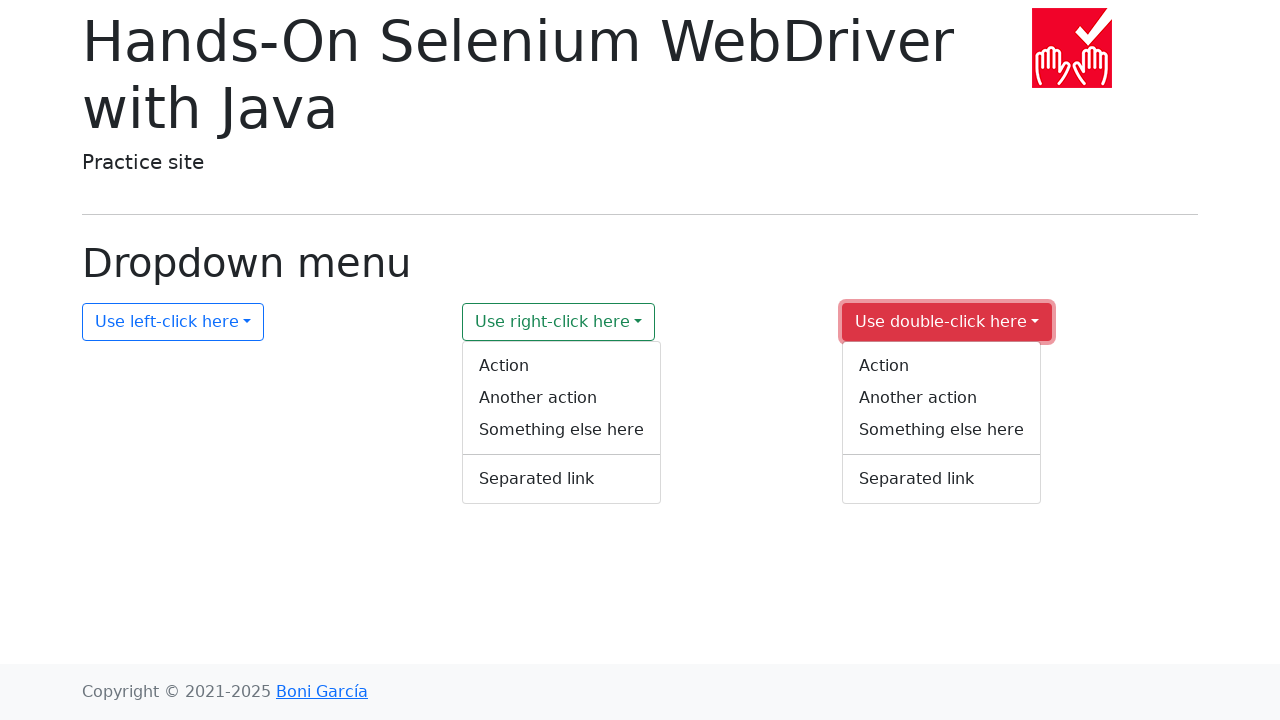